Navigates to Add/Remove Elements page, clicks the Add Element button, and verifies a Delete button appears

Starting URL: https://the-internet.herokuapp.com/

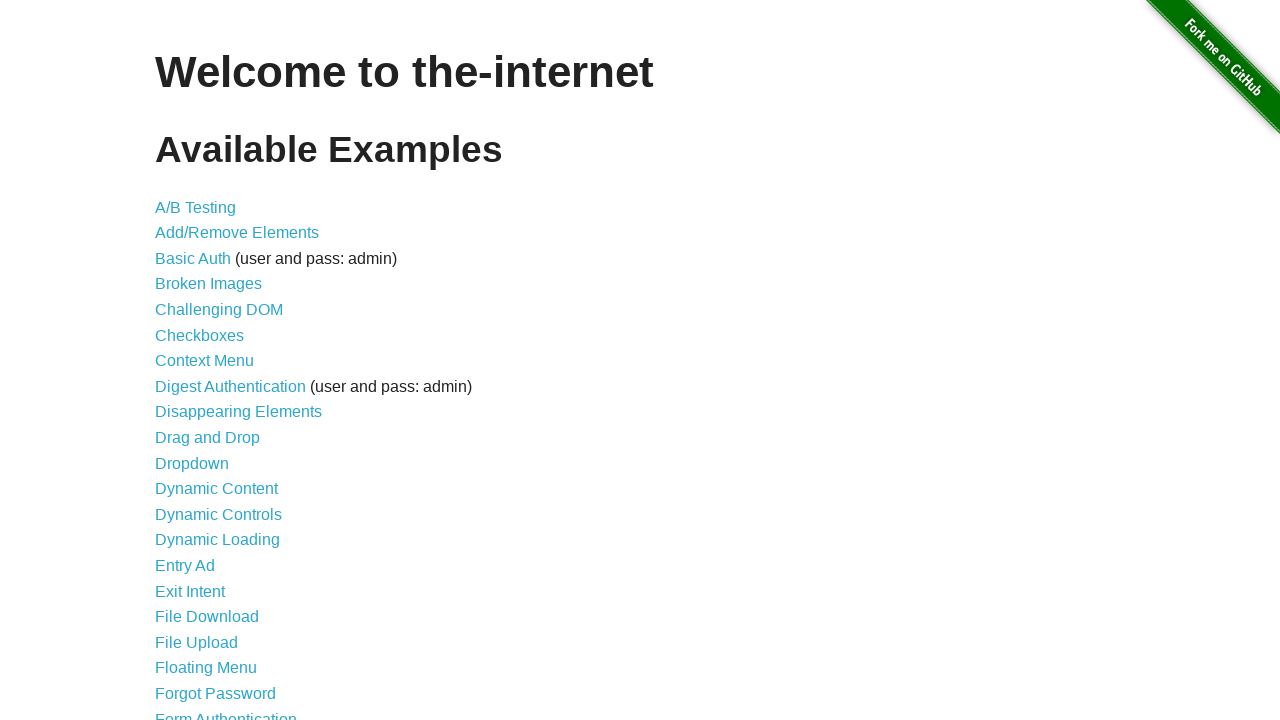

Clicked on Add/Remove Elements link at (237, 233) on text=Add/Remove Elements
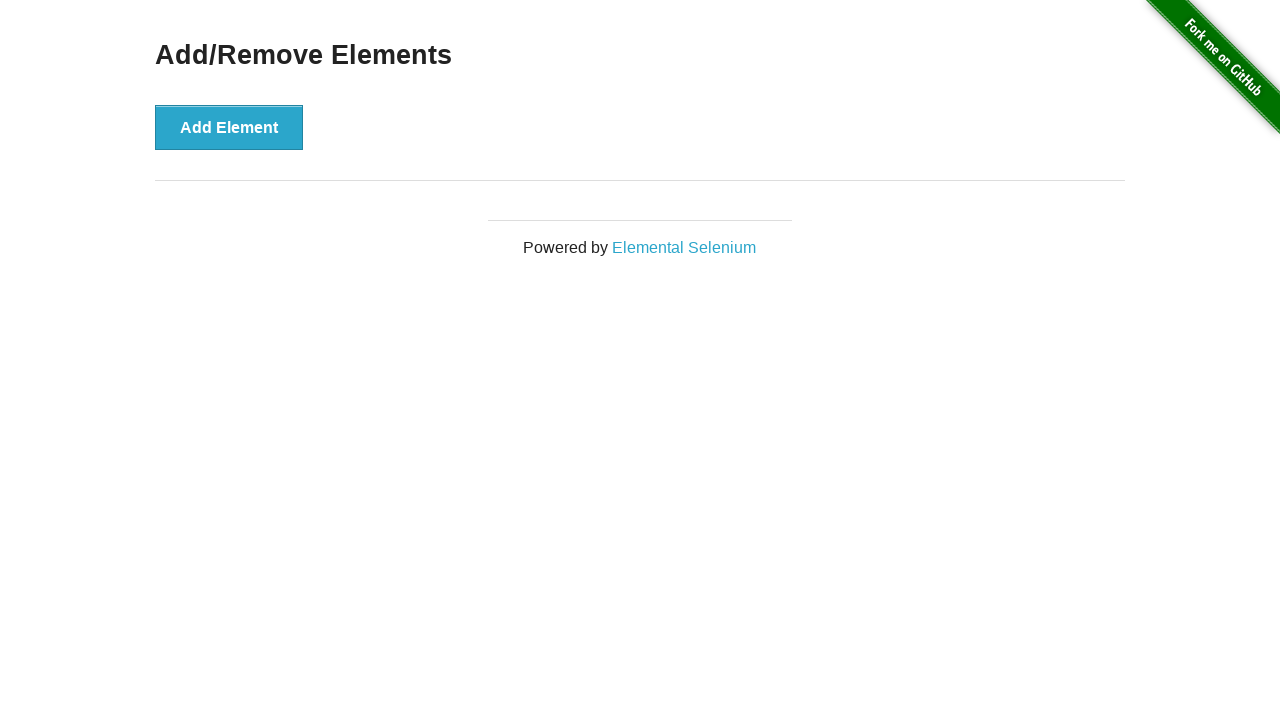

Clicked the Add Element button at (229, 127) on button:has-text('Add Element')
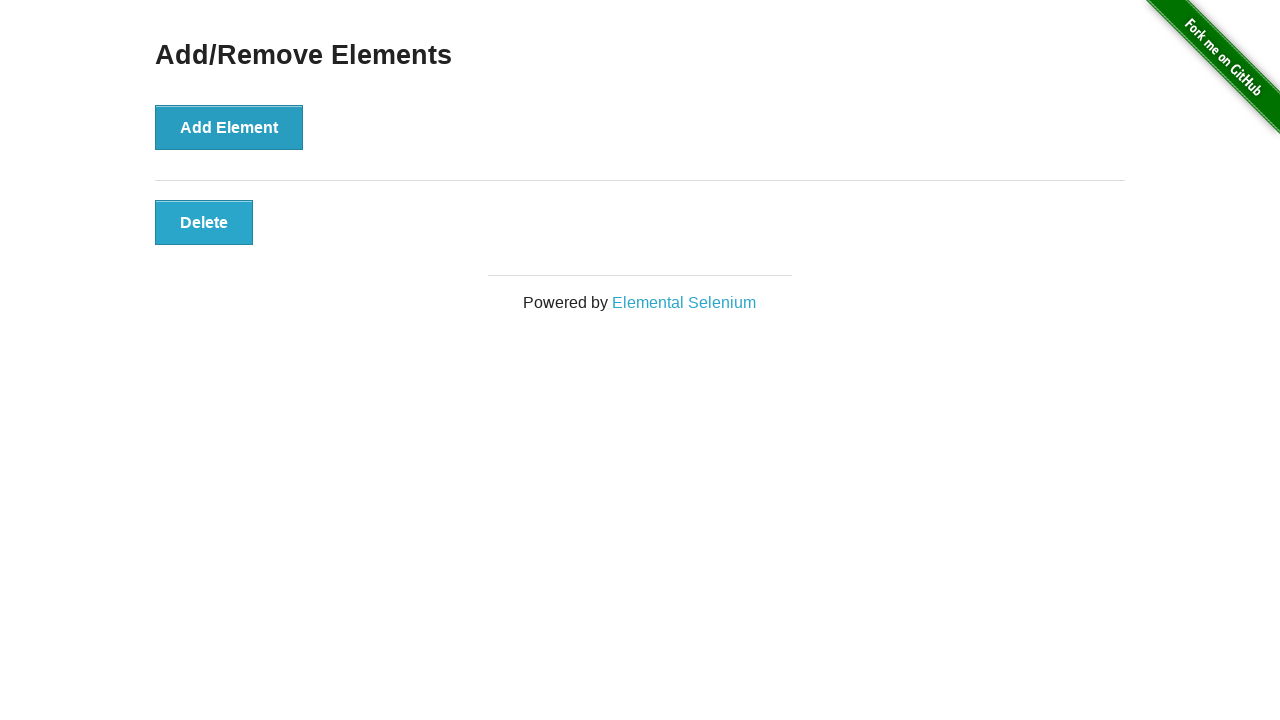

Delete button appeared in the elements container
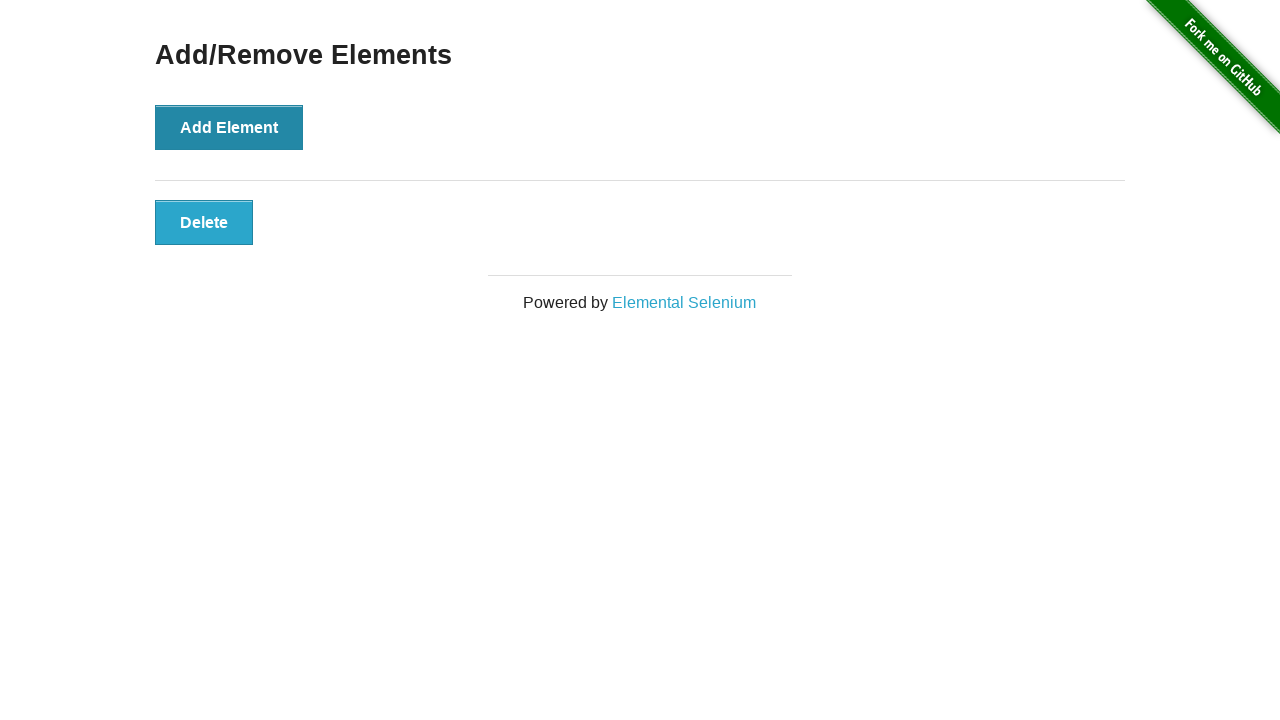

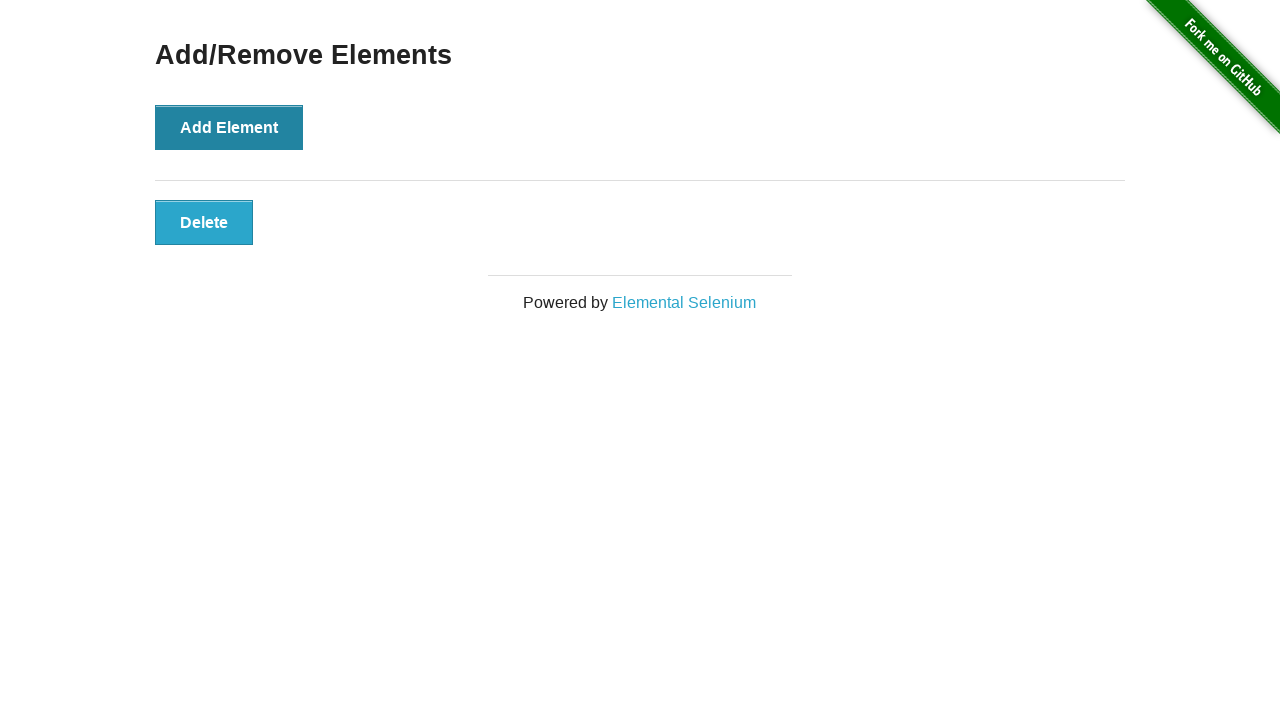